Tests right-click (context menu) functionality by right-clicking a button and verifying the confirmation message appears

Starting URL: https://demoqa.com/buttons

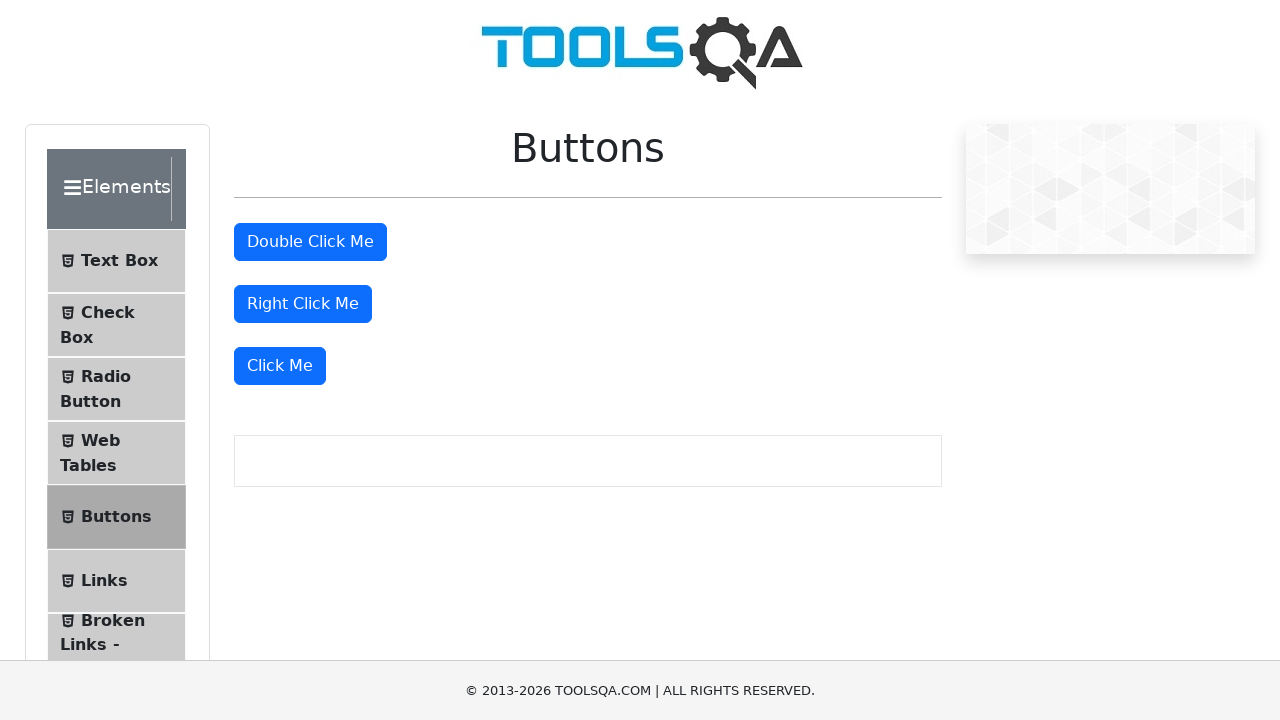

Navigated to https://demoqa.com/buttons
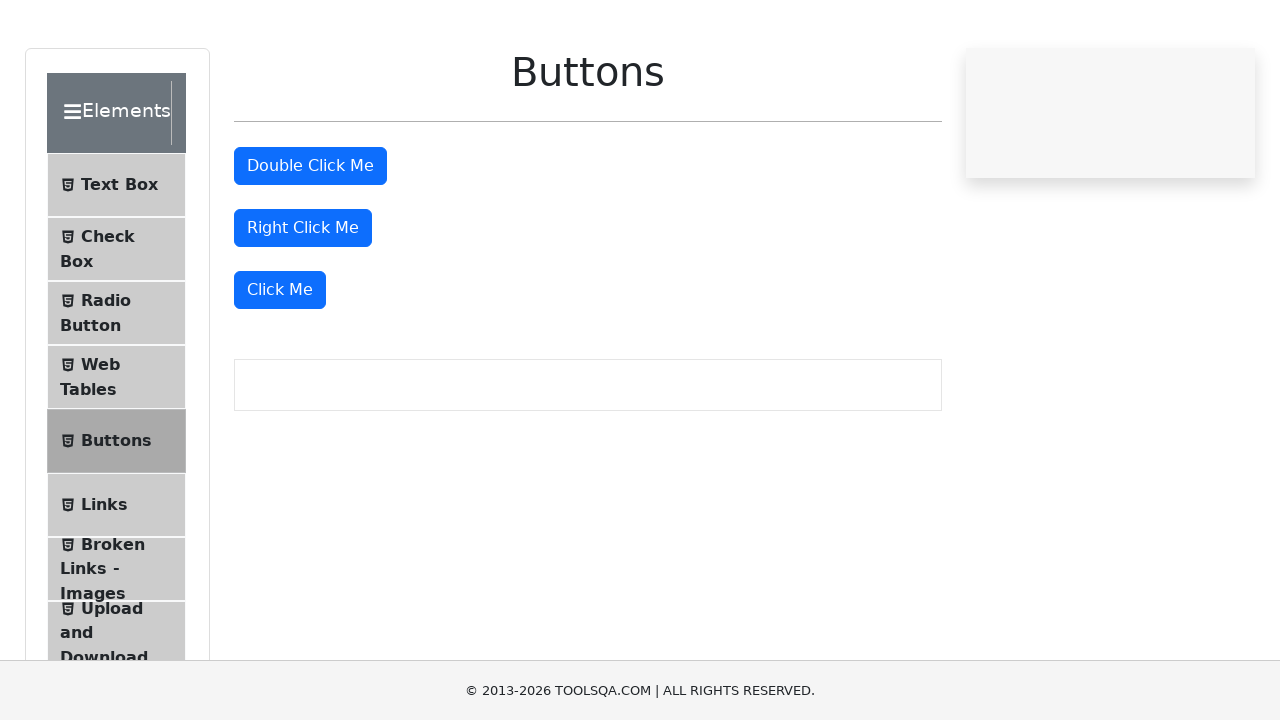

Right-clicked the 'Right Click Me' button at (303, 304) on //button[text()='Right Click Me']
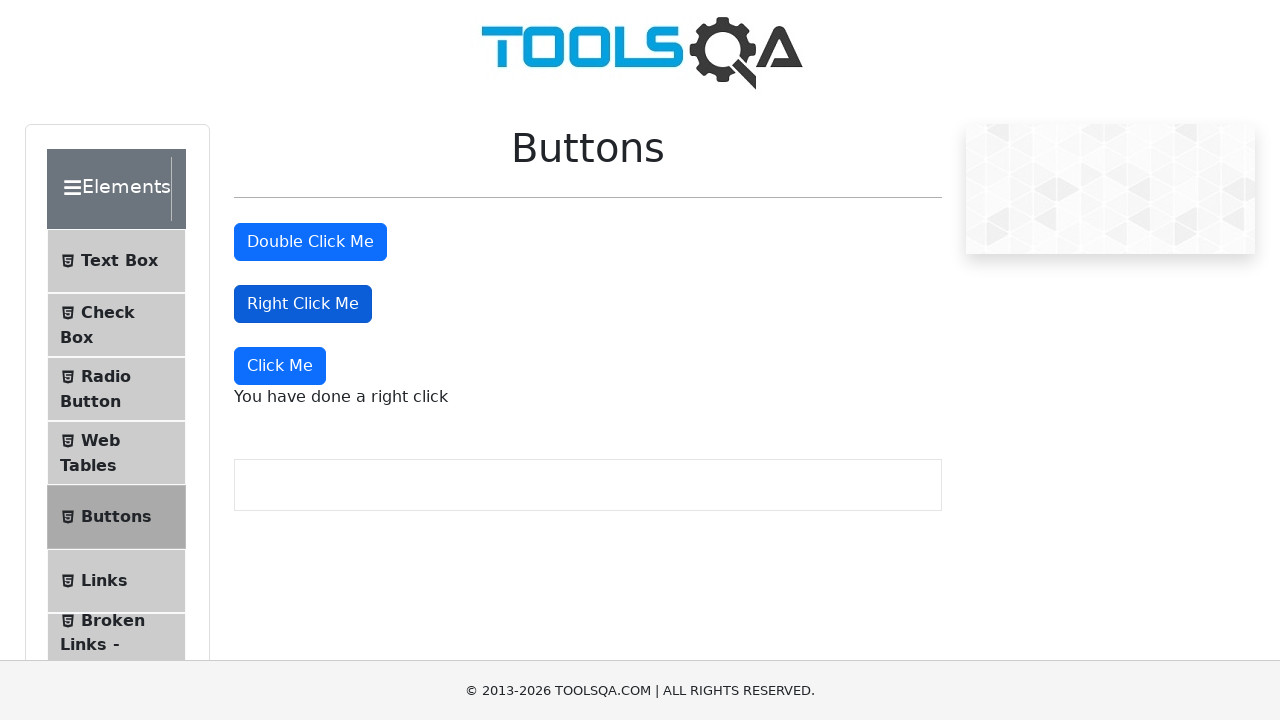

Right-click confirmation message appeared
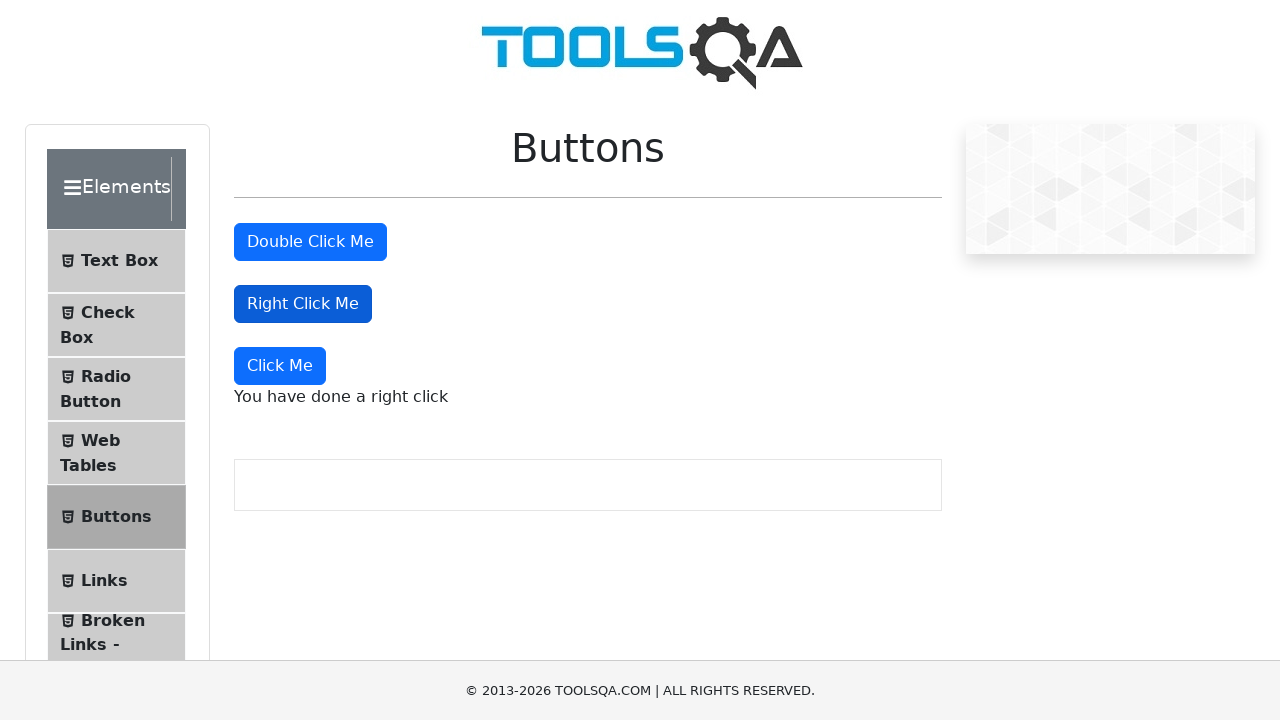

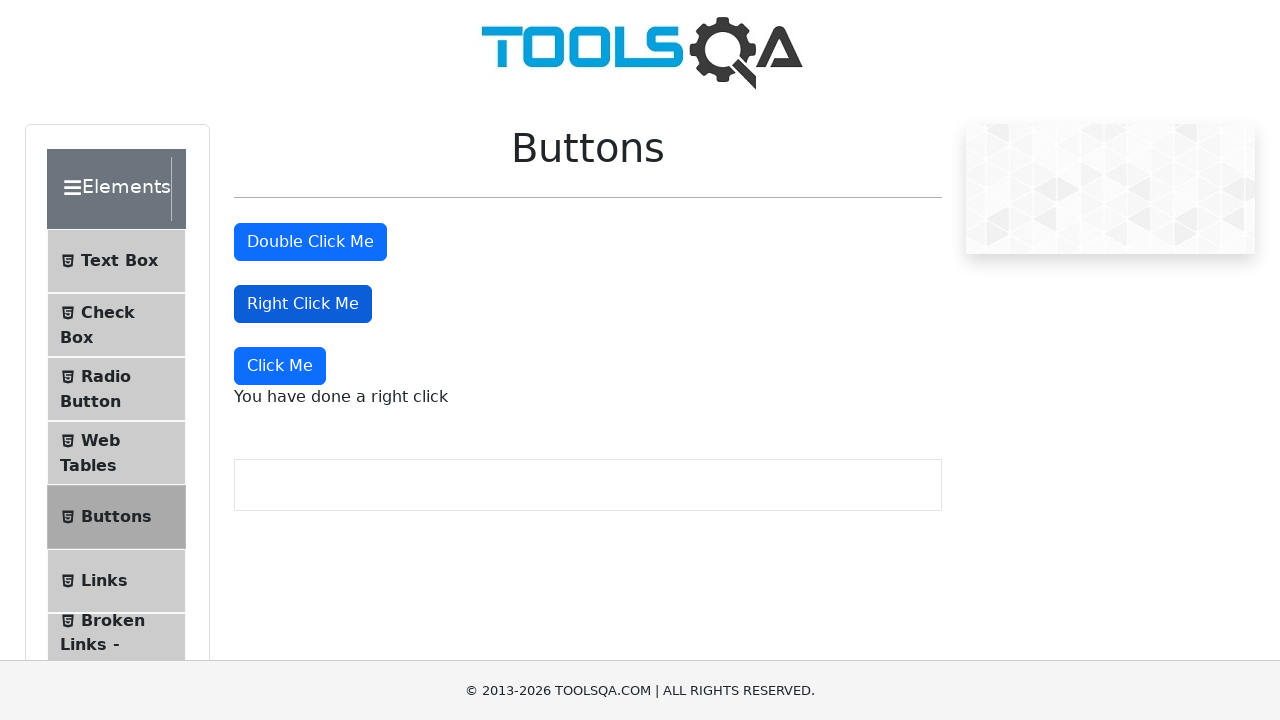